Tests custom dropdown selection on jQuery UI demo page by selecting a number from the custom dropdown menu

Starting URL: http://jqueryui.com/resources/demos/selectmenu/default.html

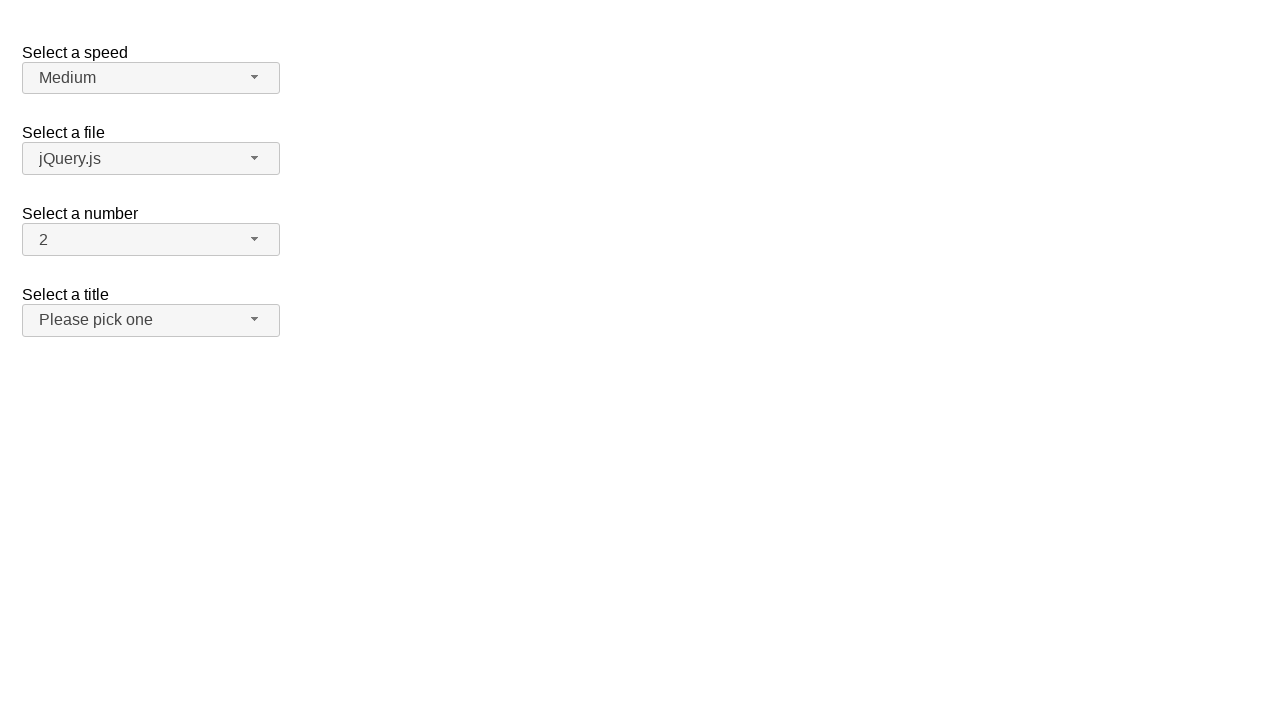

Clicked on number dropdown button to open menu at (151, 240) on xpath=//span[@id='number-button']
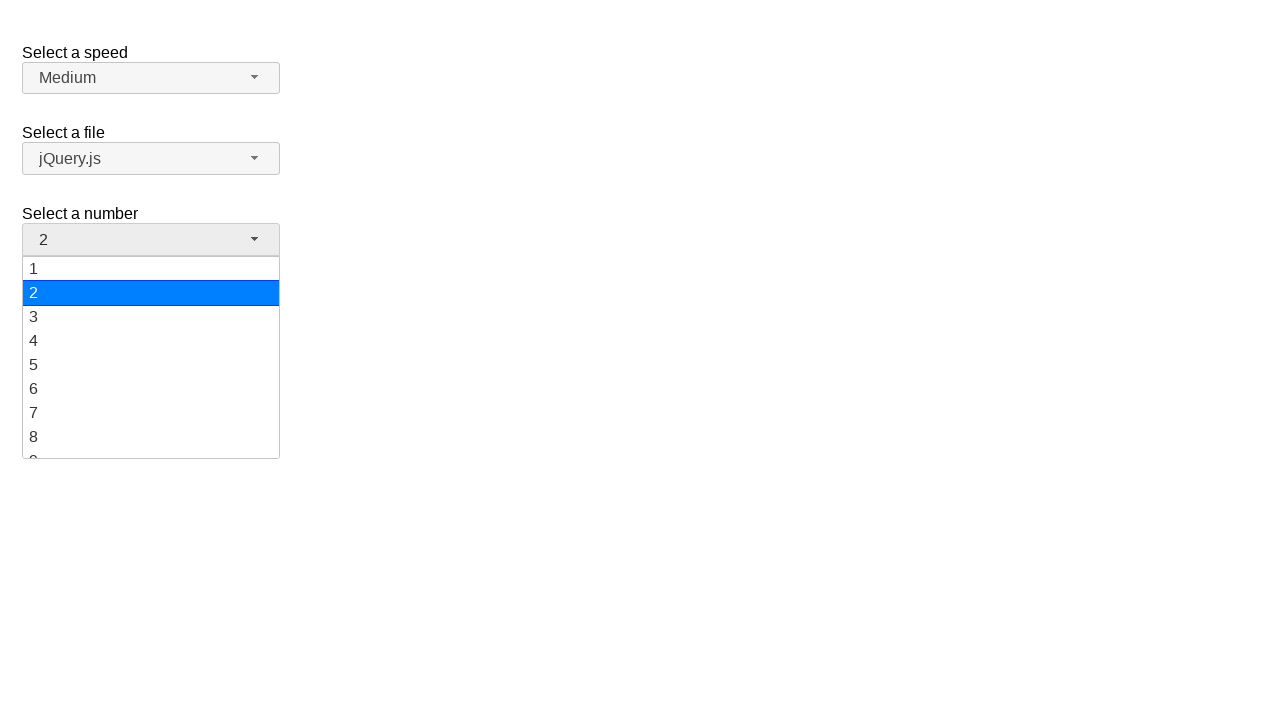

Selected option '19' from the dropdown menu at (151, 445) on xpath=//ul[@id='number-menu']//div[text()='19']
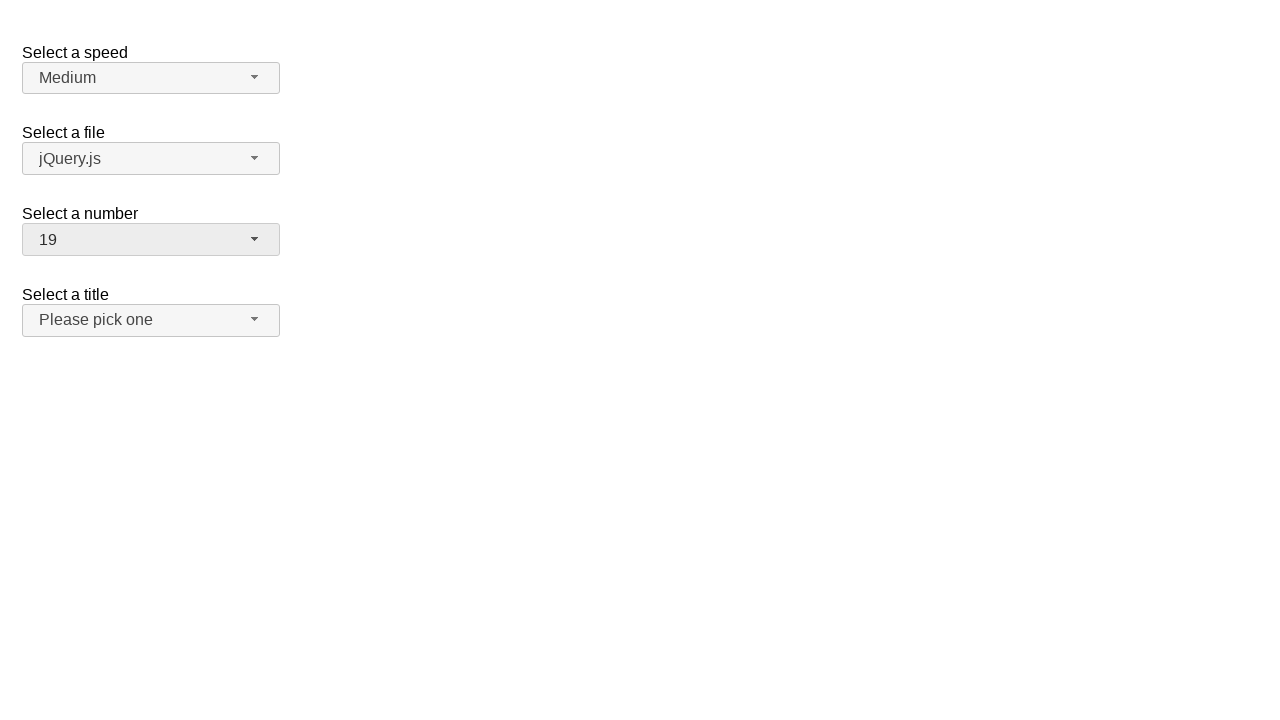

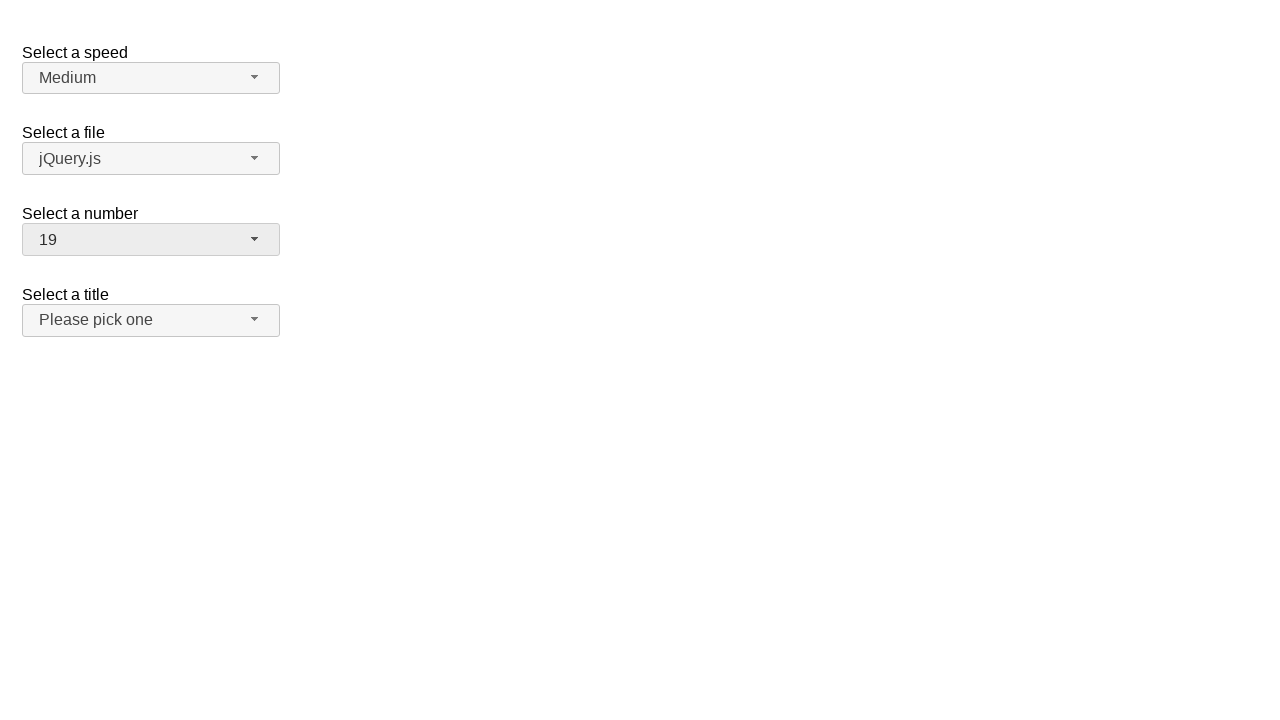